Tests the dealer locator functionality on Rode website by selecting a country from dropdown and searching for dealers in a specific city

Starting URL: https://rode.com/en/support/where-to-buy

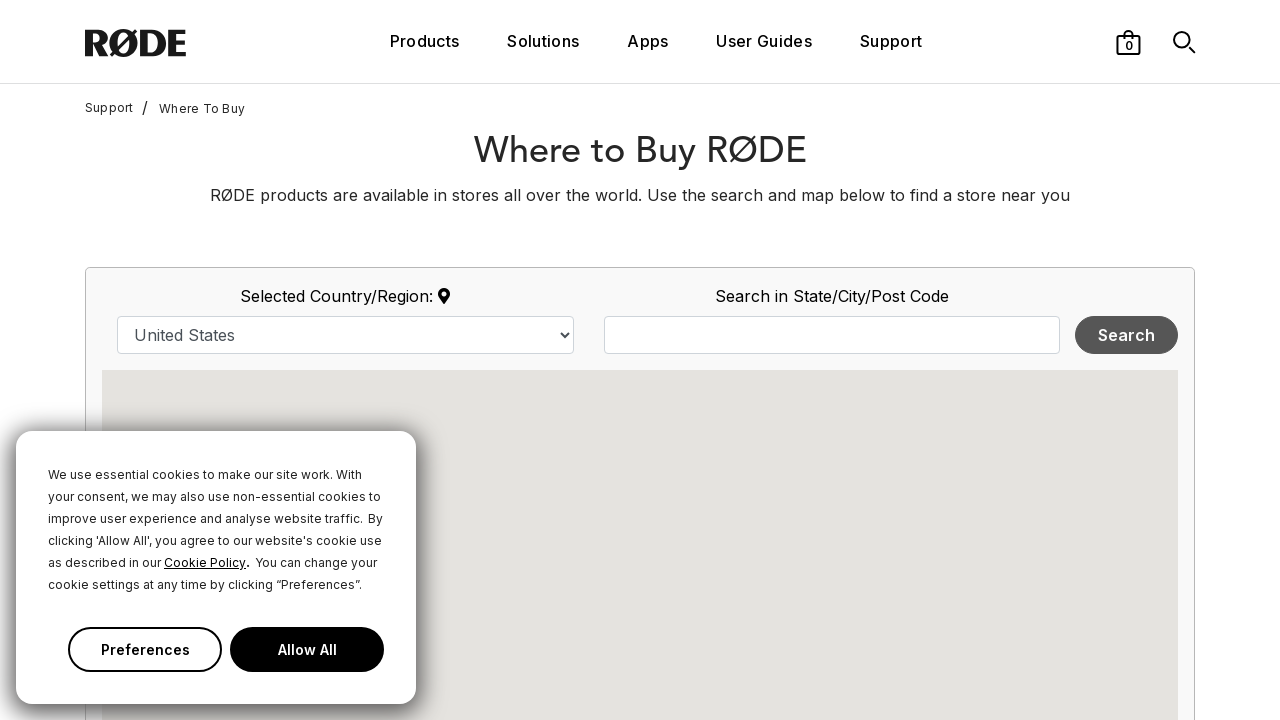

Selected Vietnam from country dropdown on #country
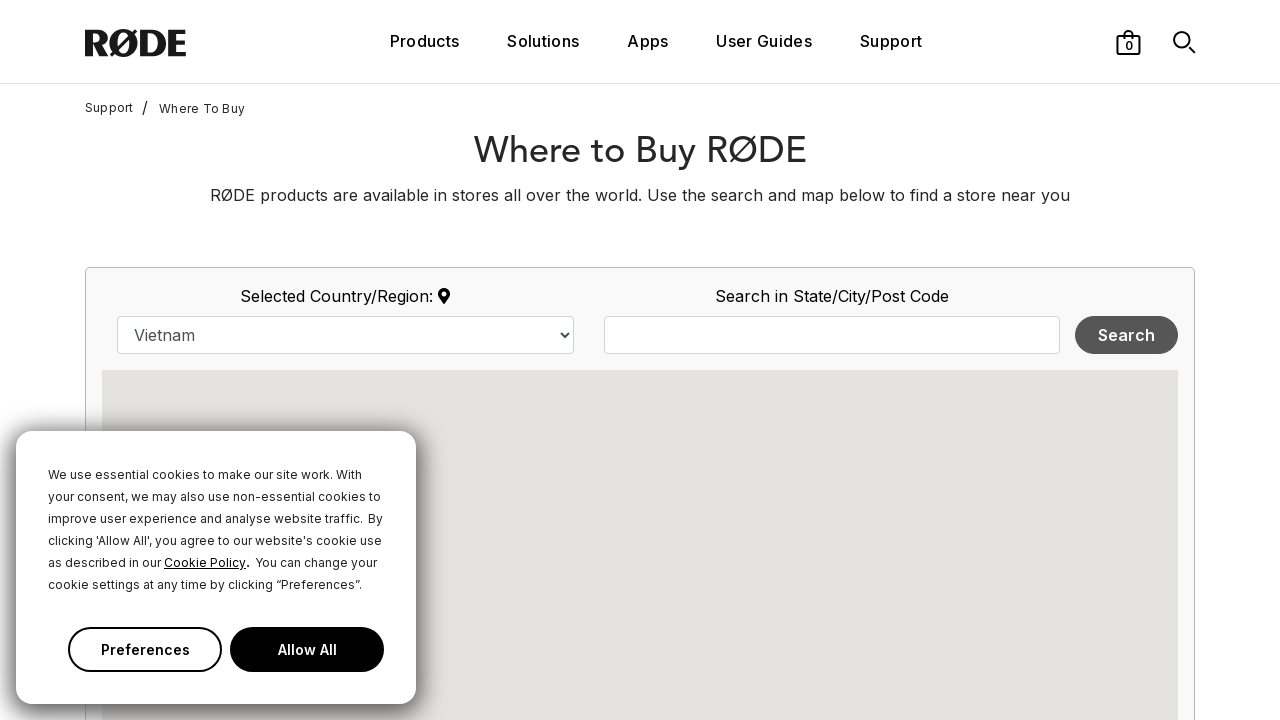

Entered 'Ha Noi' in city search field on #map_search_query
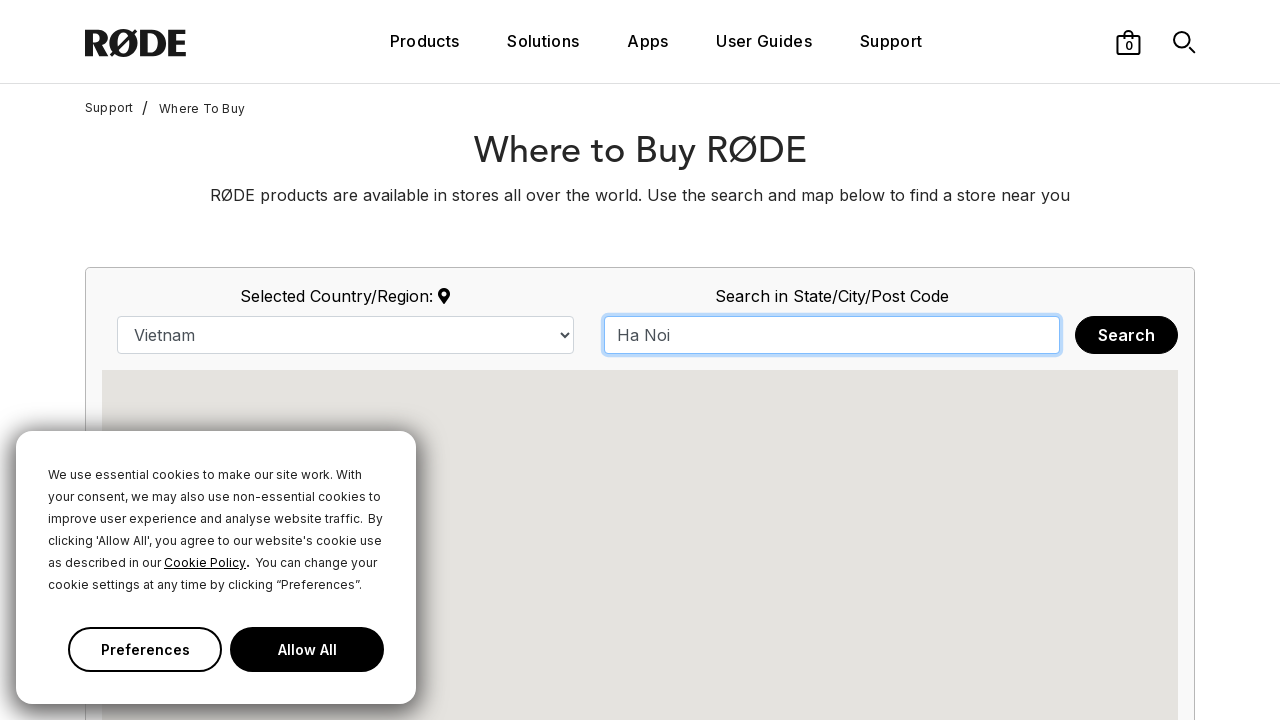

Clicked search button to find dealers in Ha Noi at (1126, 335) on button.btn.btn-default
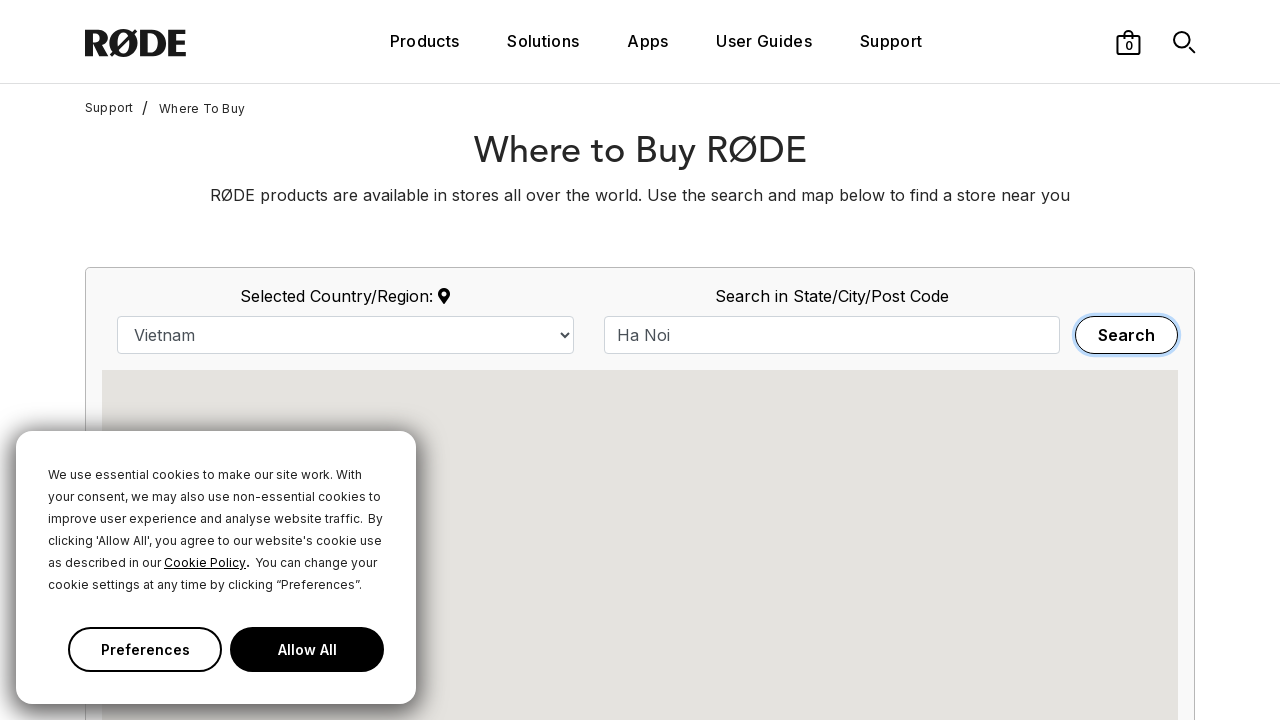

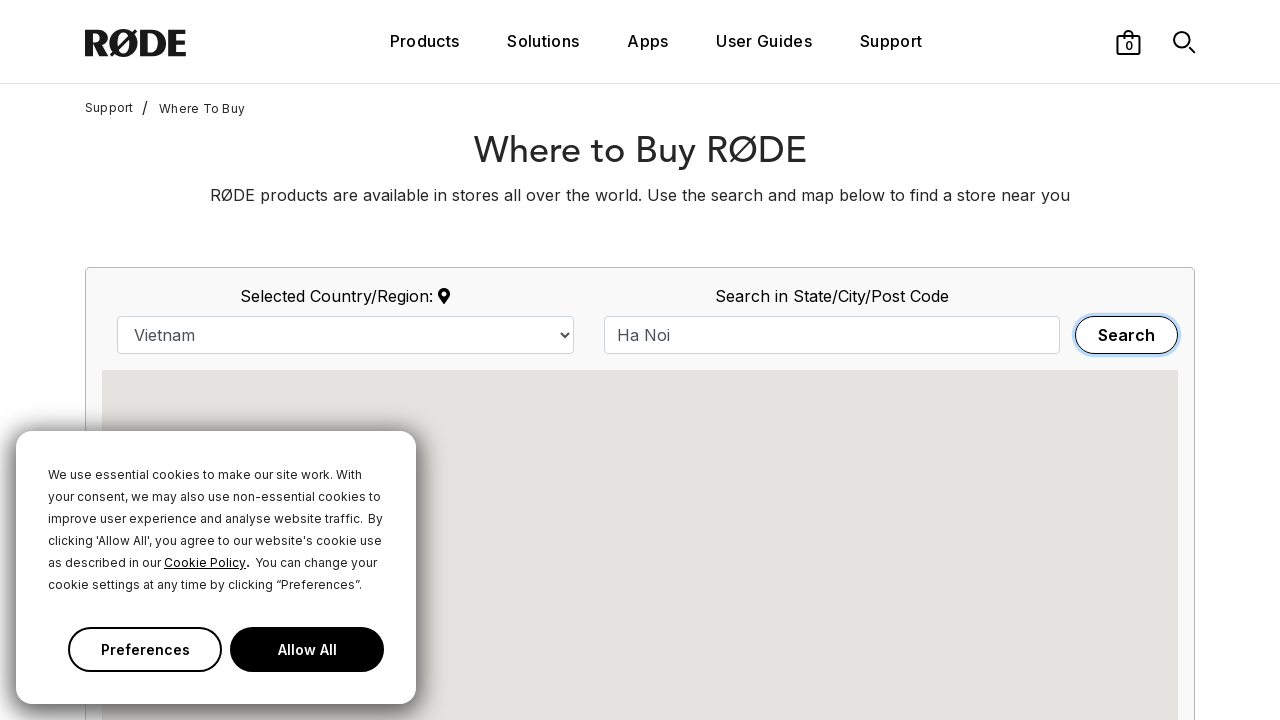